Tests double-click functionality on a web element using mouse actions

Starting URL: https://testeroprogramowania.github.io/selenium/doubleclick.html

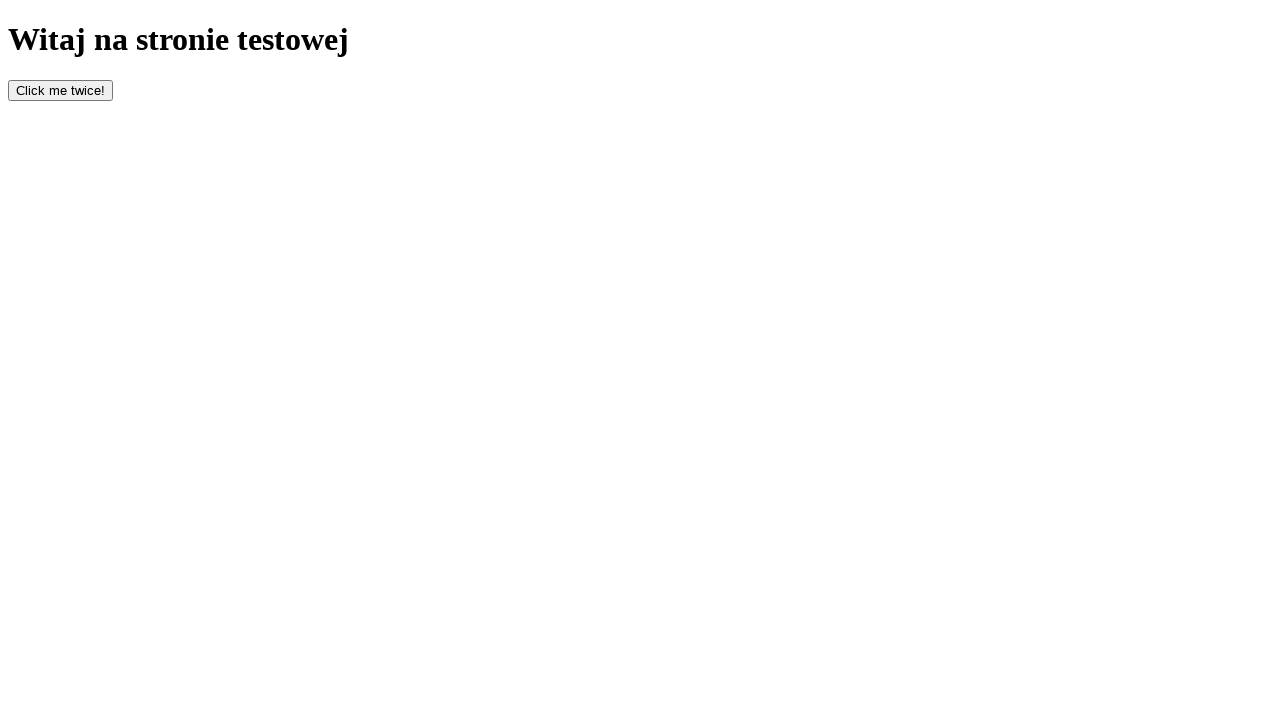

Navigated to double-click test page
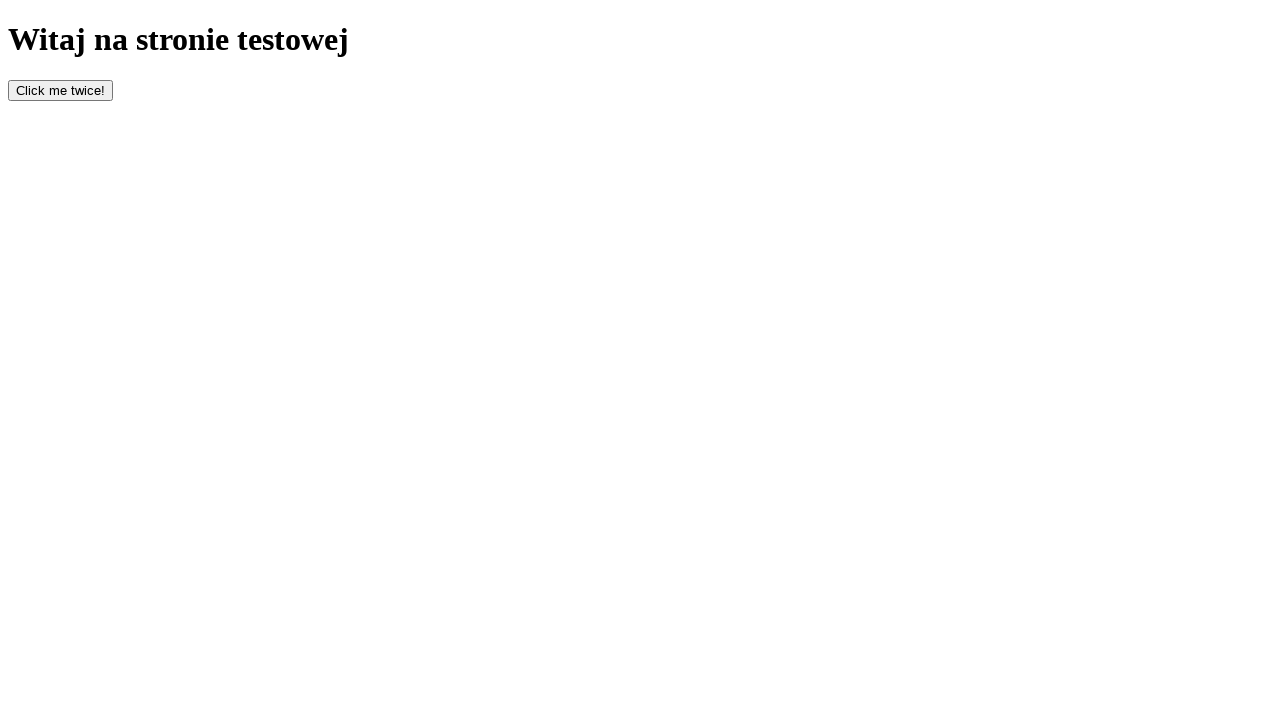

Located bottom element for double-click action
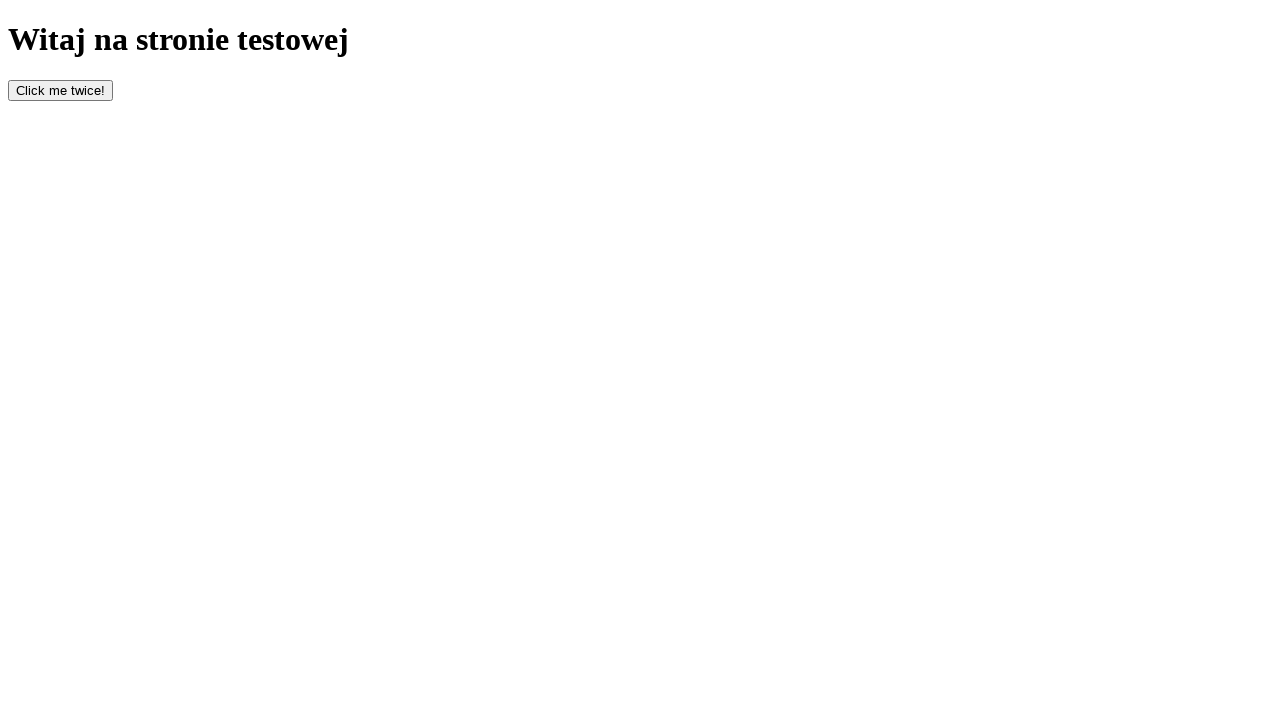

Performed double-click on bottom element at (60, 90) on #bottom
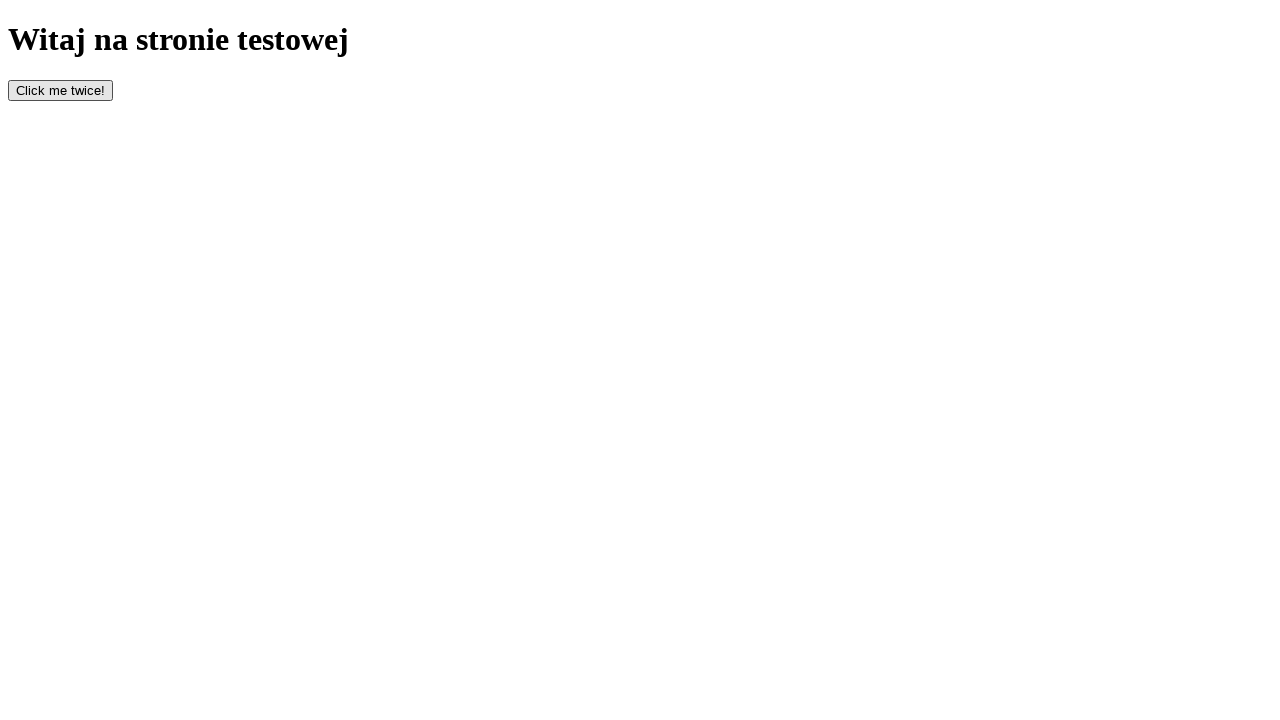

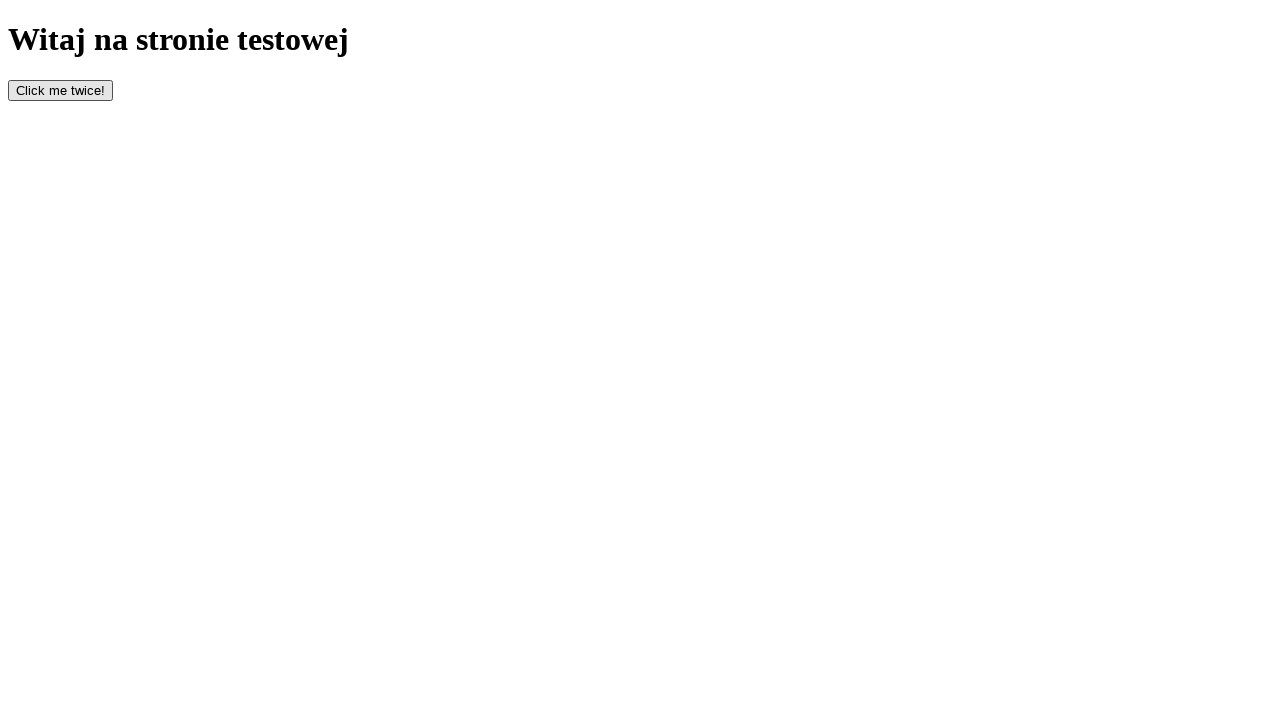